Tests dropdown menu functionality by clicking a dropdown button, waiting for the Facebook link to become clickable, and then clicking on it to navigate to Facebook.

Starting URL: https://omayo.blogspot.com

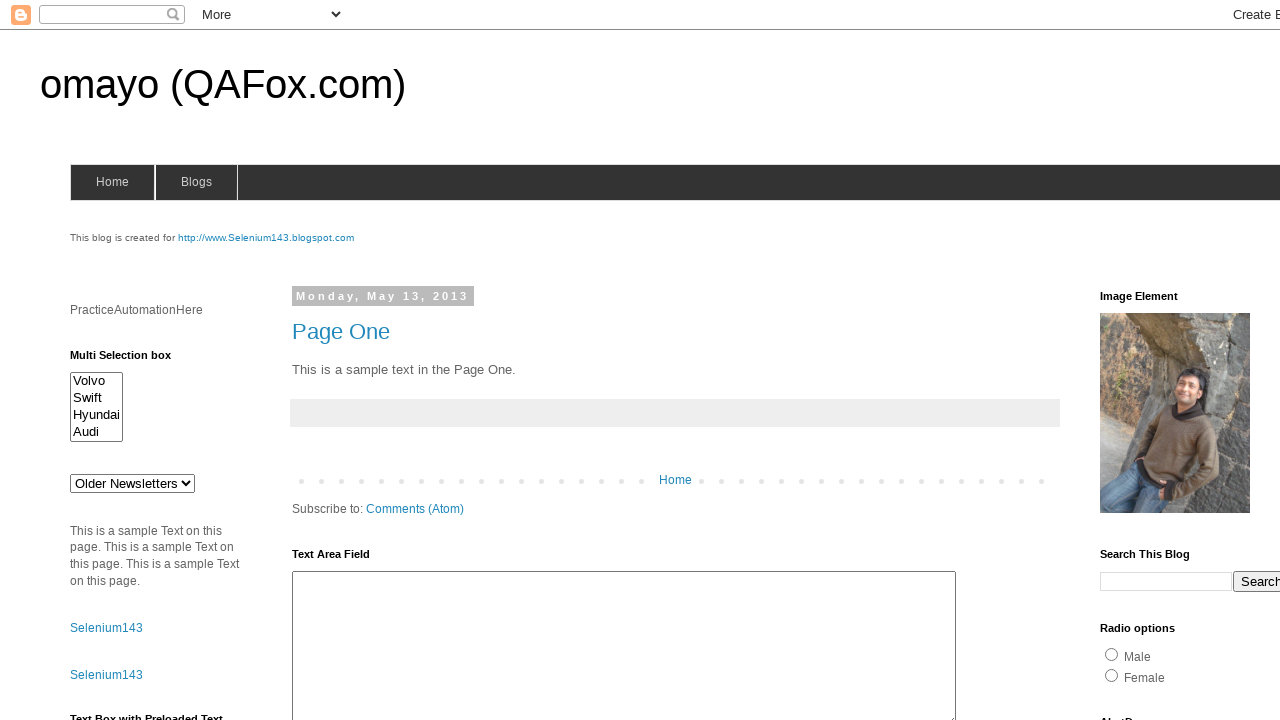

Clicked dropdown button to expand menu at (1227, 360) on button.dropbtn
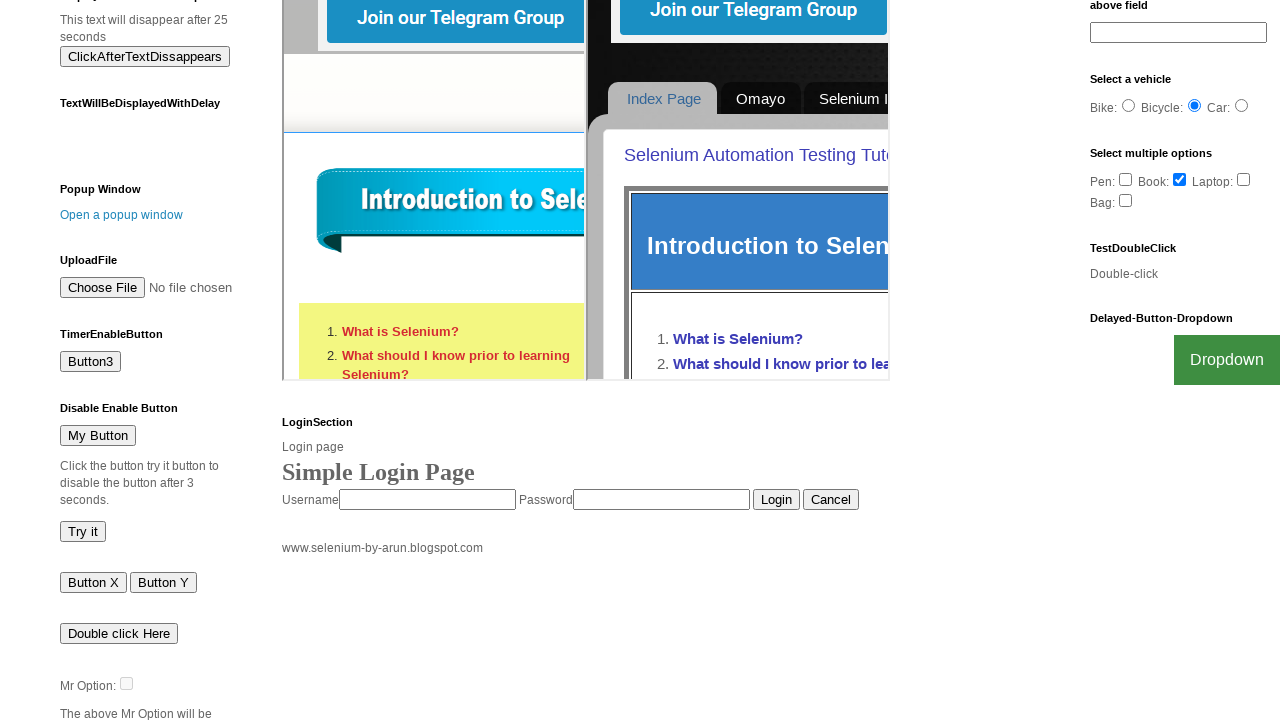

Waited for Facebook link to become visible
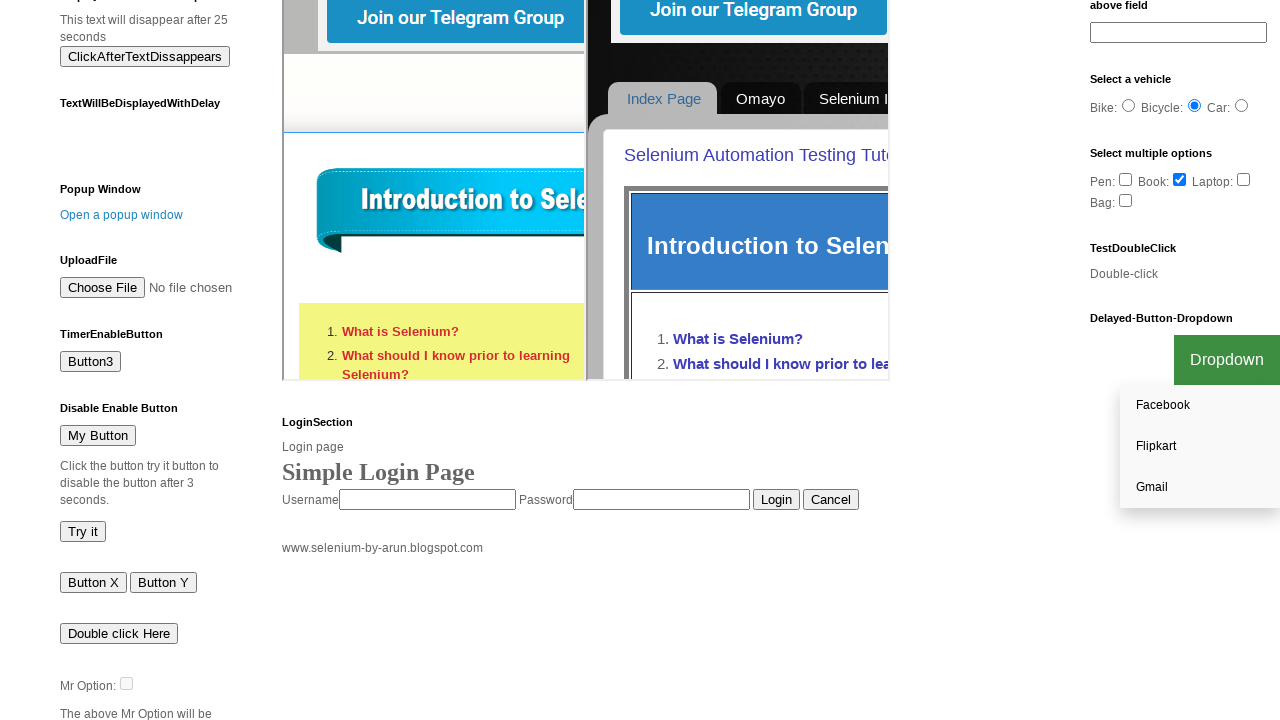

Clicked Facebook link to navigate to Facebook at (1200, 406) on a:has-text('Face')
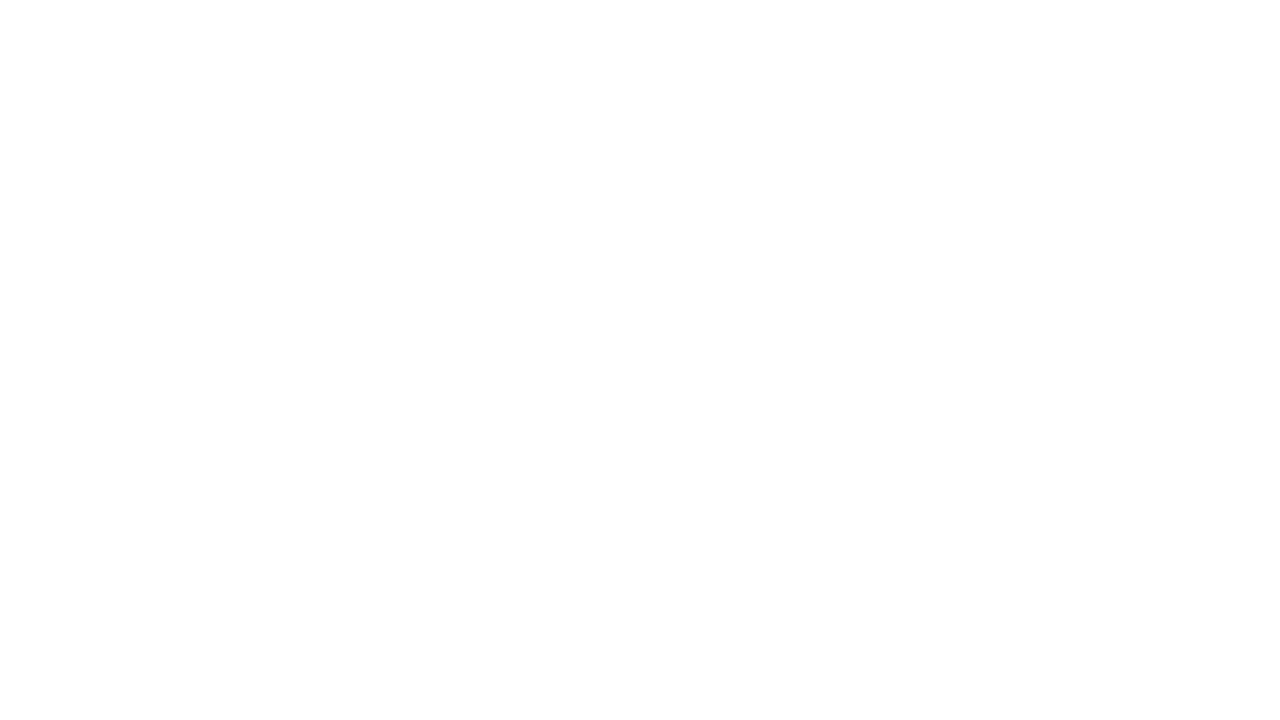

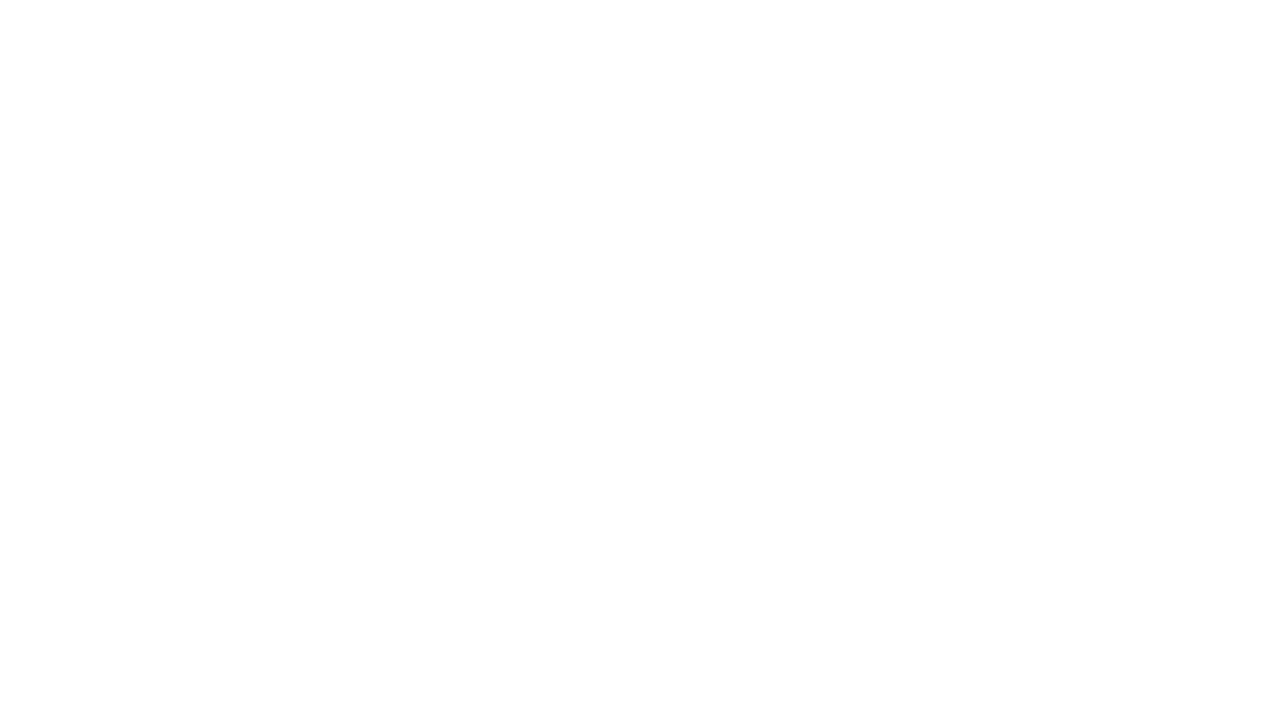